Tests that the Monaco editor contains the default value "1" in its content

Starting URL: https://mai-code-challenge.vercel.app/challenge

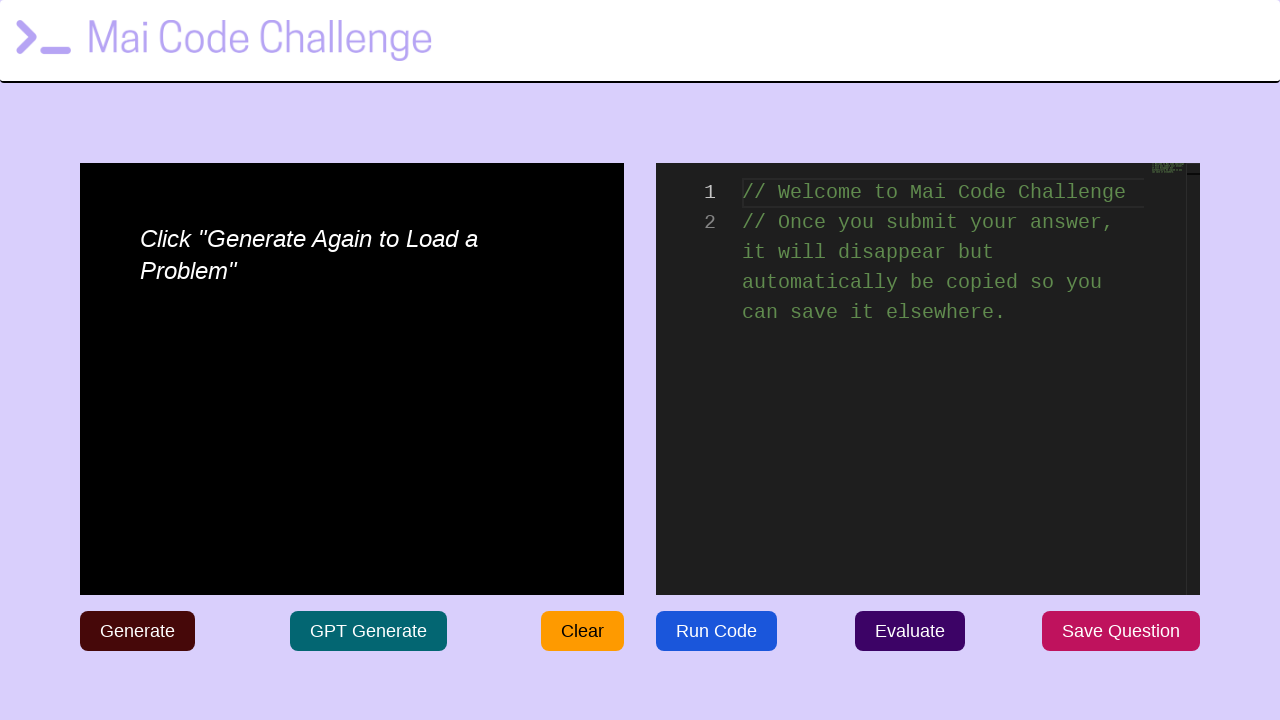

Navigated to Monaco editor challenge page
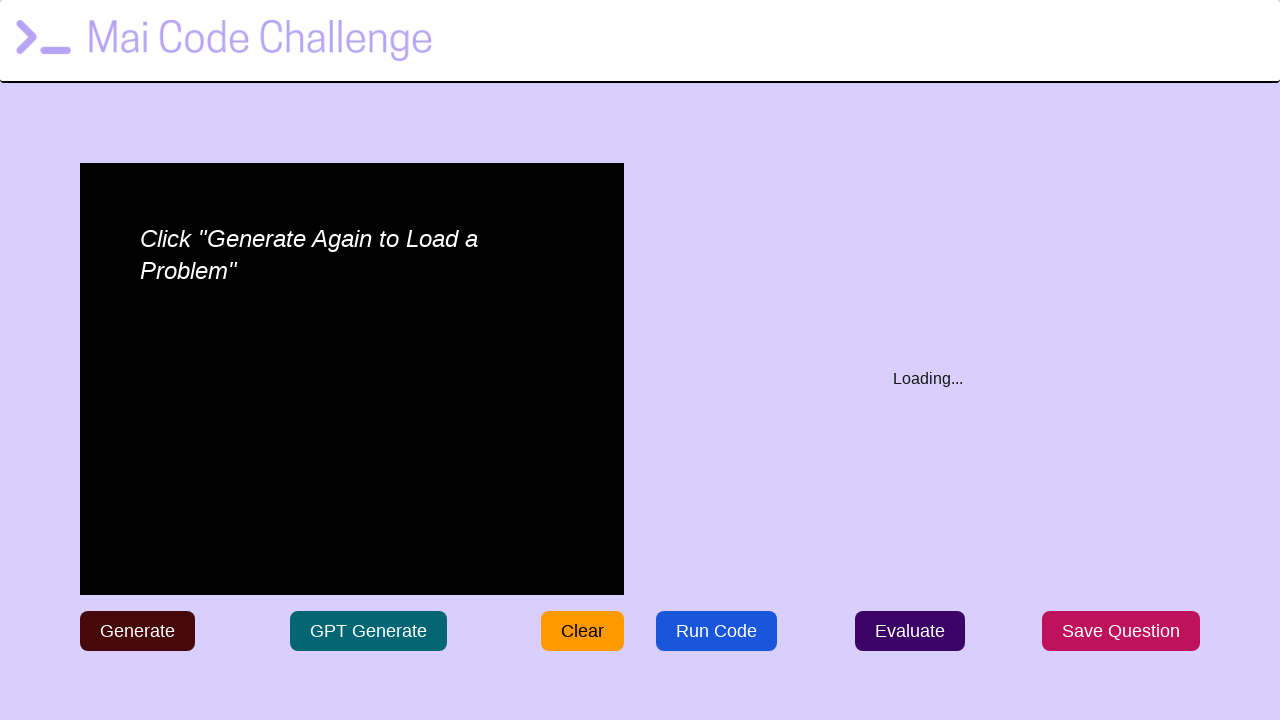

Located the Monaco editor element
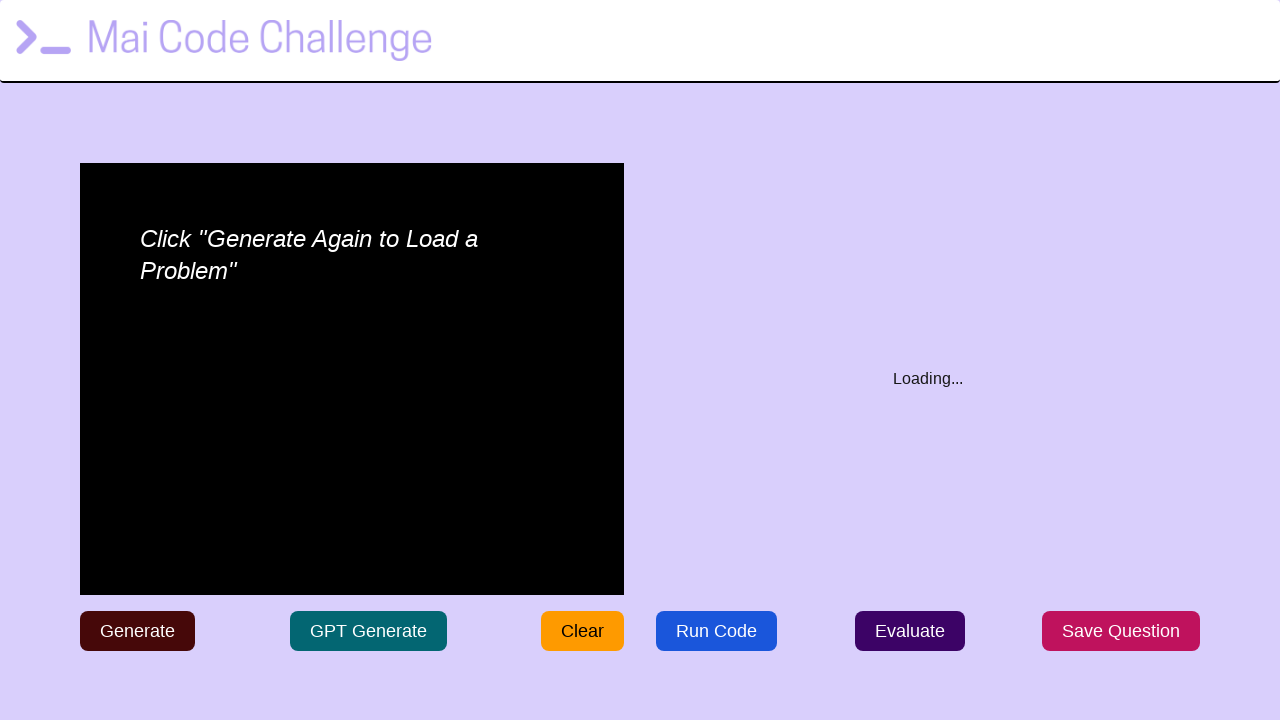

Monaco editor became visible
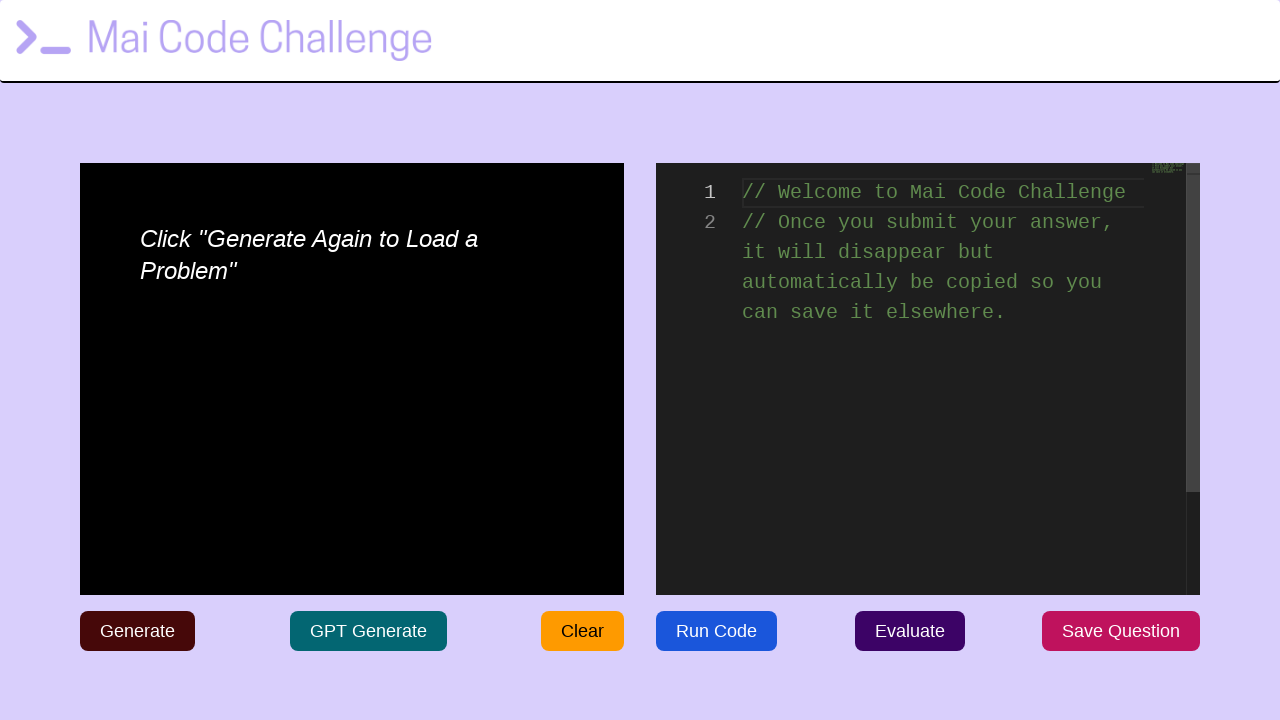

Retrieved text content from Monaco editor
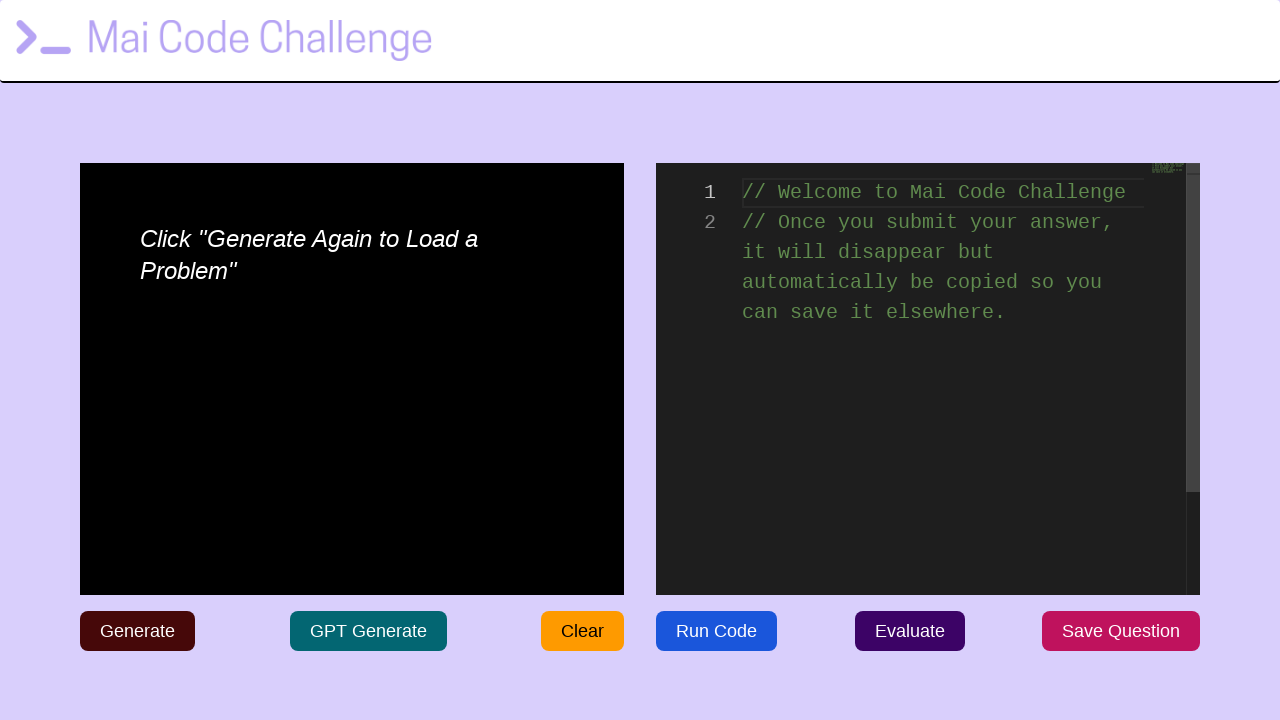

Verified that Monaco editor contains the default value '1'
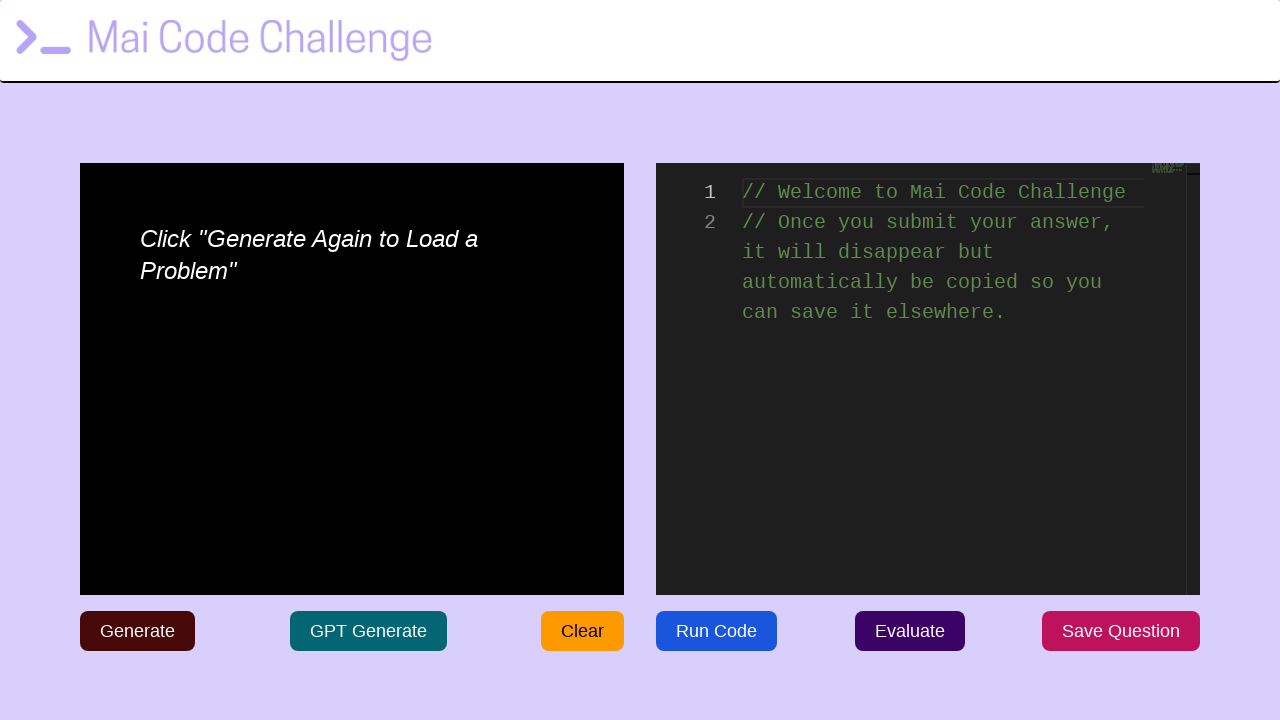

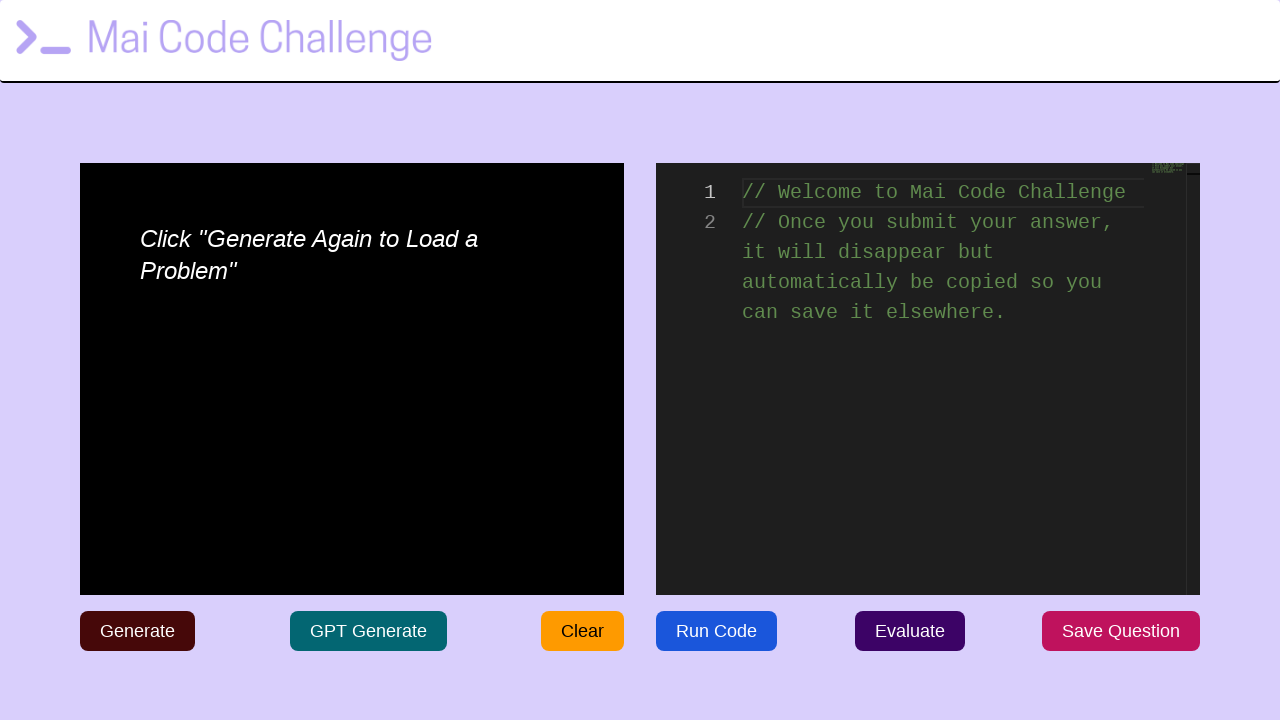